Navigates to clickasnap.com and waits for the page to load

Starting URL: https://www.clickasnap.com

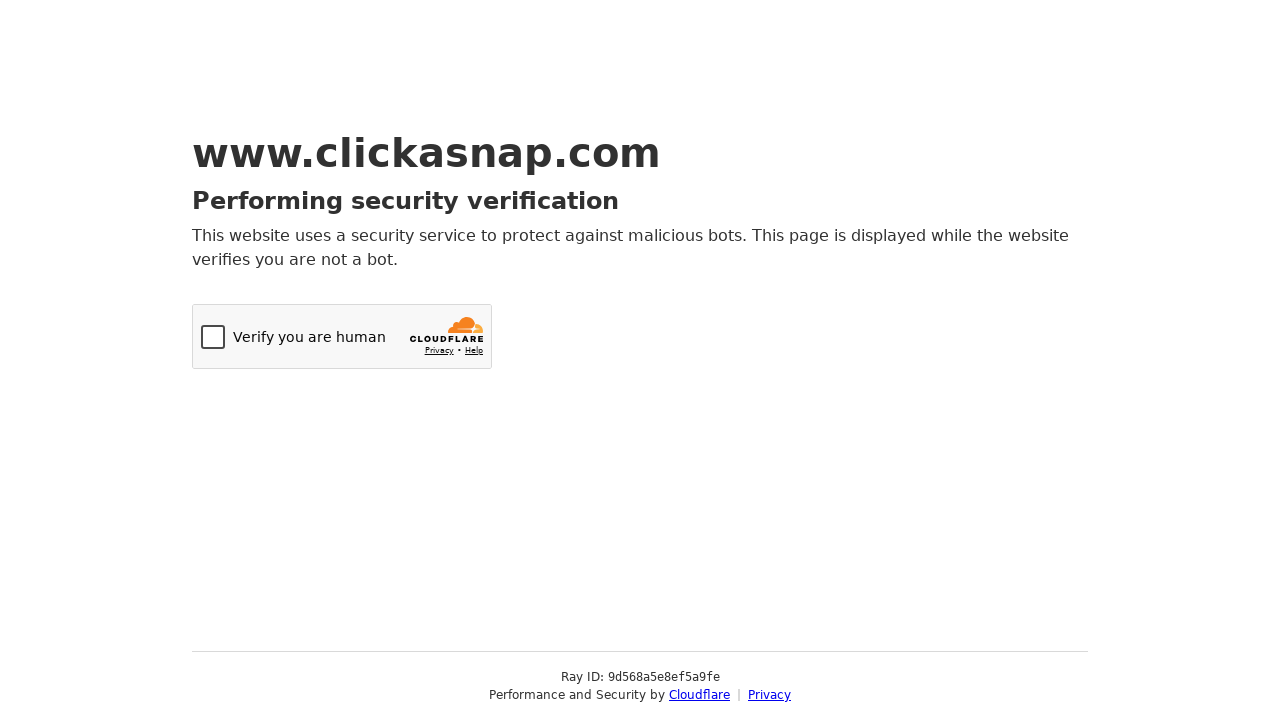

Navigated to https://www.clickasnap.com
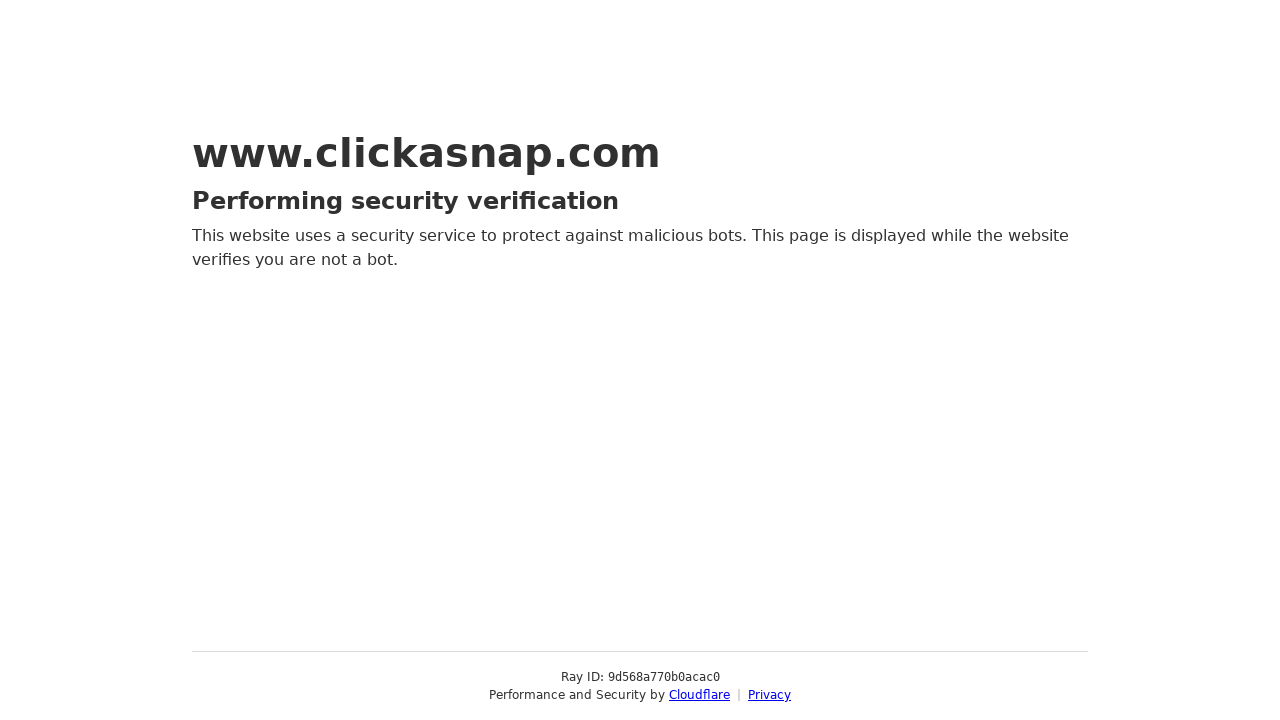

Page loaded - domcontentloaded state reached
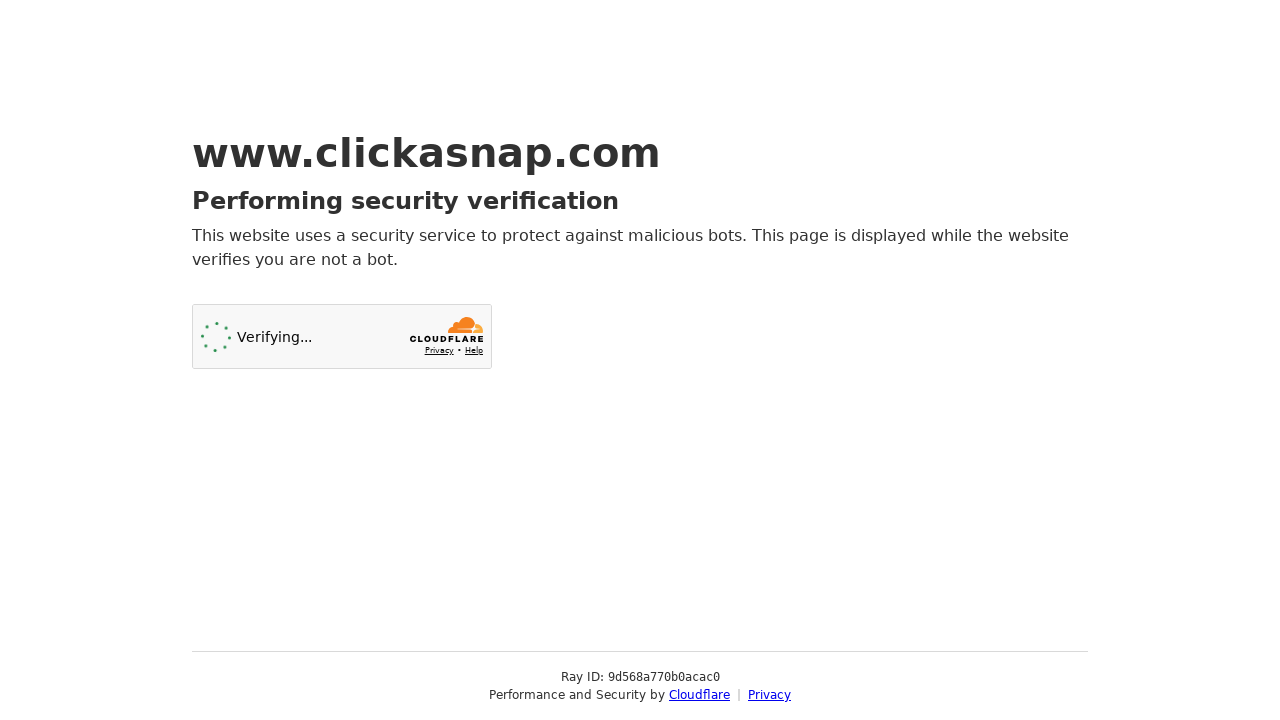

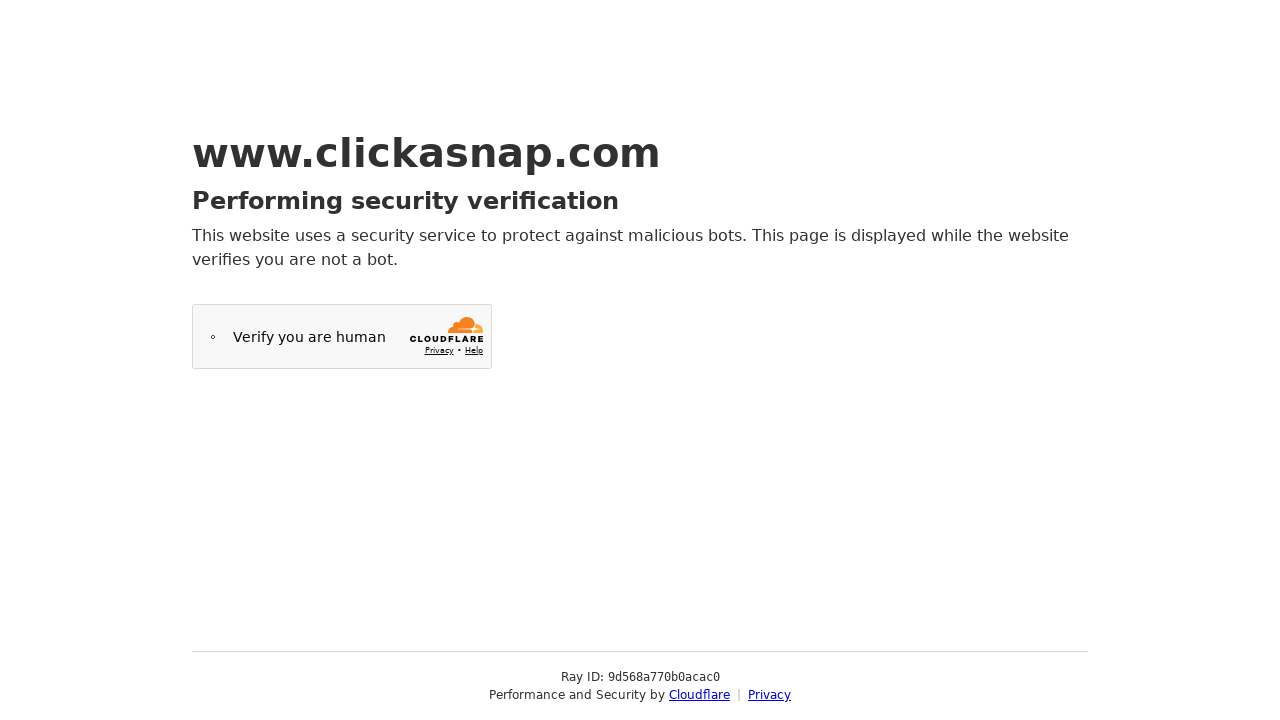